Tests API mocking by intercepting calls to the fruits API endpoint, returning mock data with a Strawberry fruit, and verifying it displays on the page.

Starting URL: https://demo.playwright.dev/api-mocking

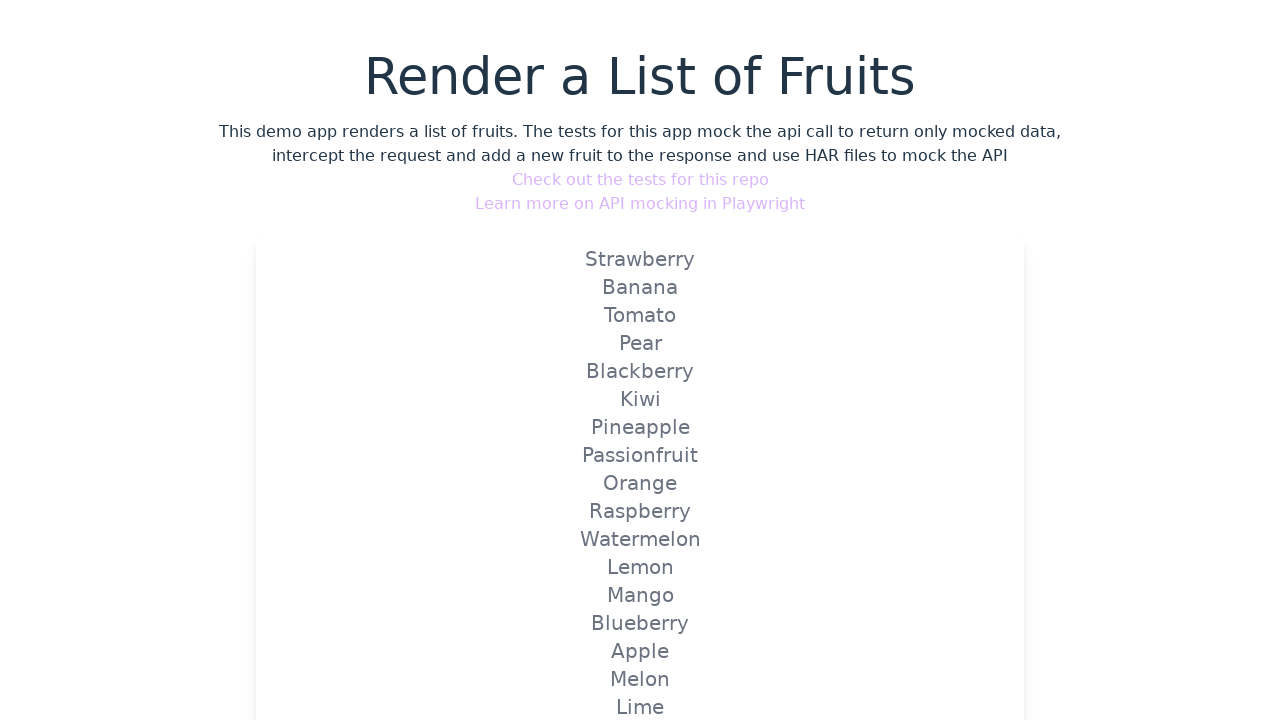

Set up route handler to mock the fruits API endpoint with Strawberry data
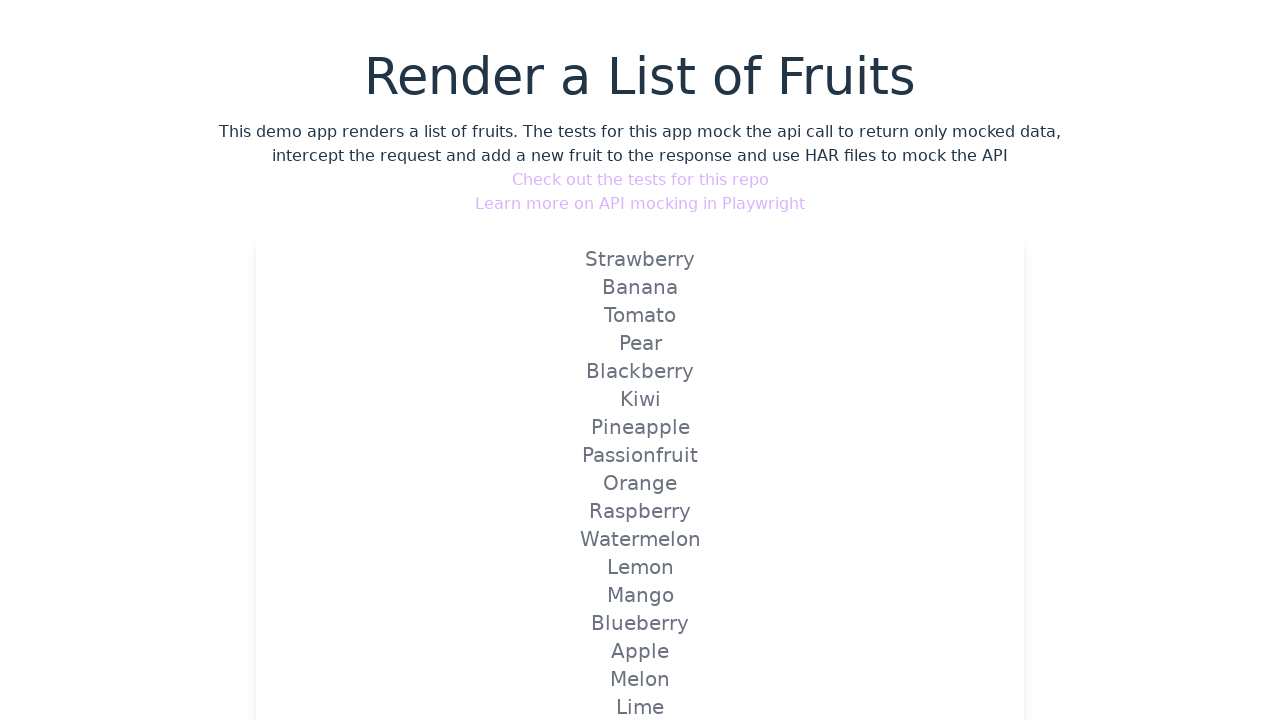

Reloaded page to trigger the mocked API call
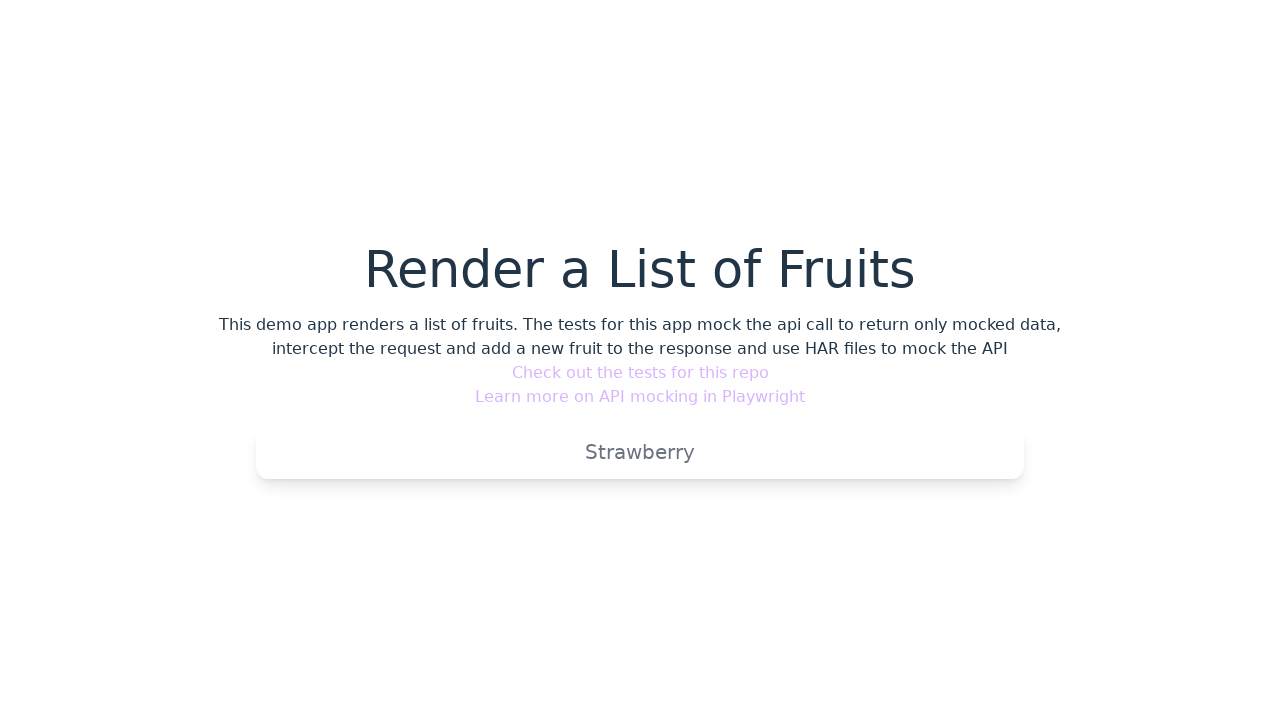

Verified that Strawberry fruit is displayed on the page
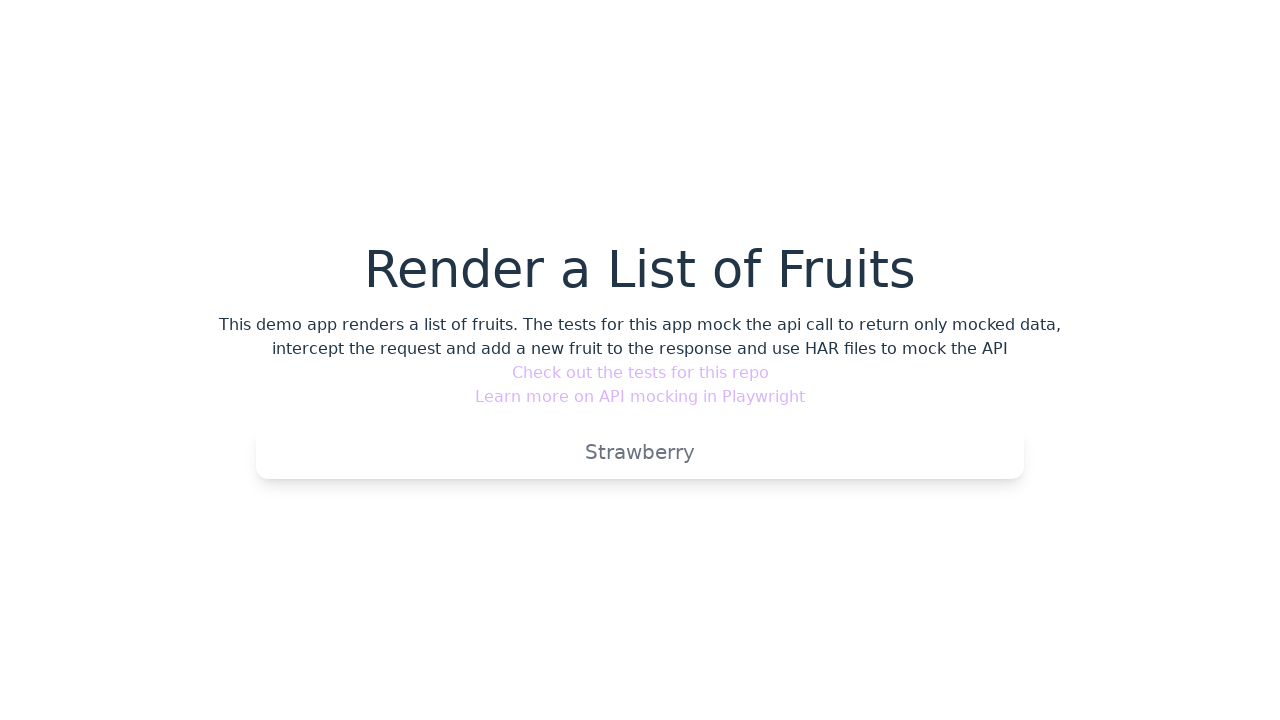

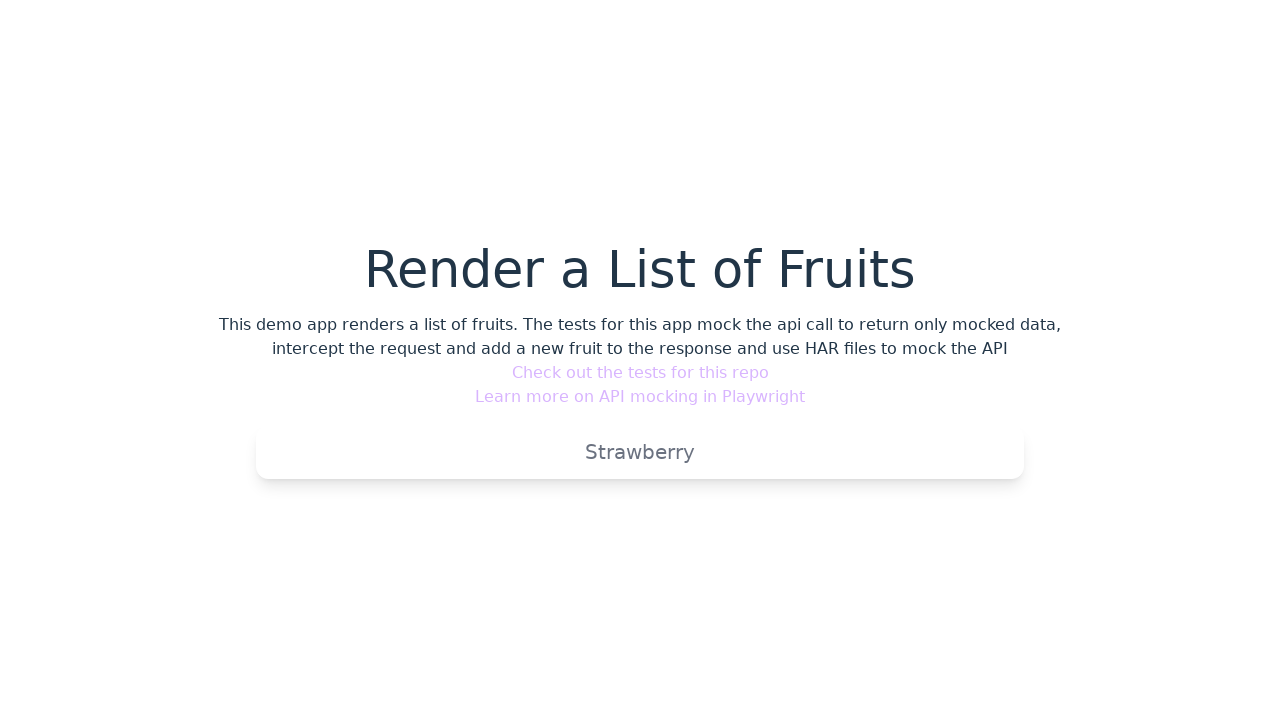